Tests hover functionality by hovering over the first avatar on the page and verifying that additional information (figcaption) becomes visible.

Starting URL: http://the-internet.herokuapp.com/hovers

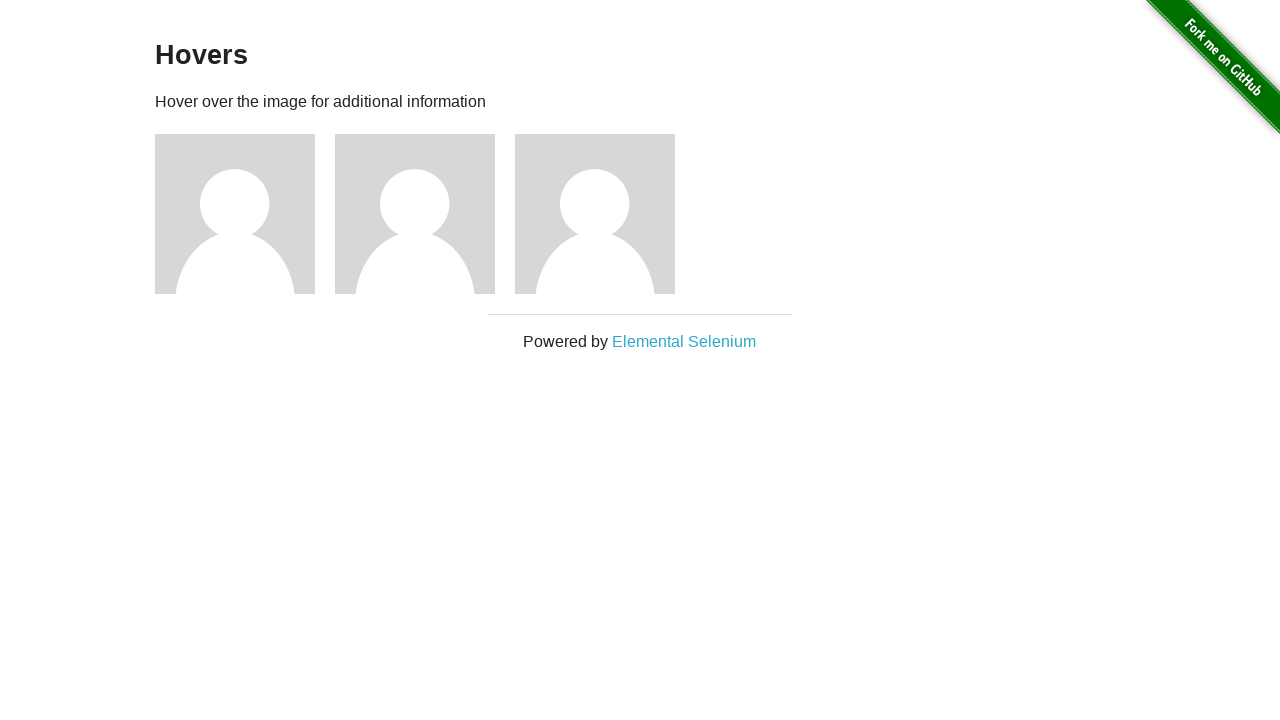

Located the first avatar element
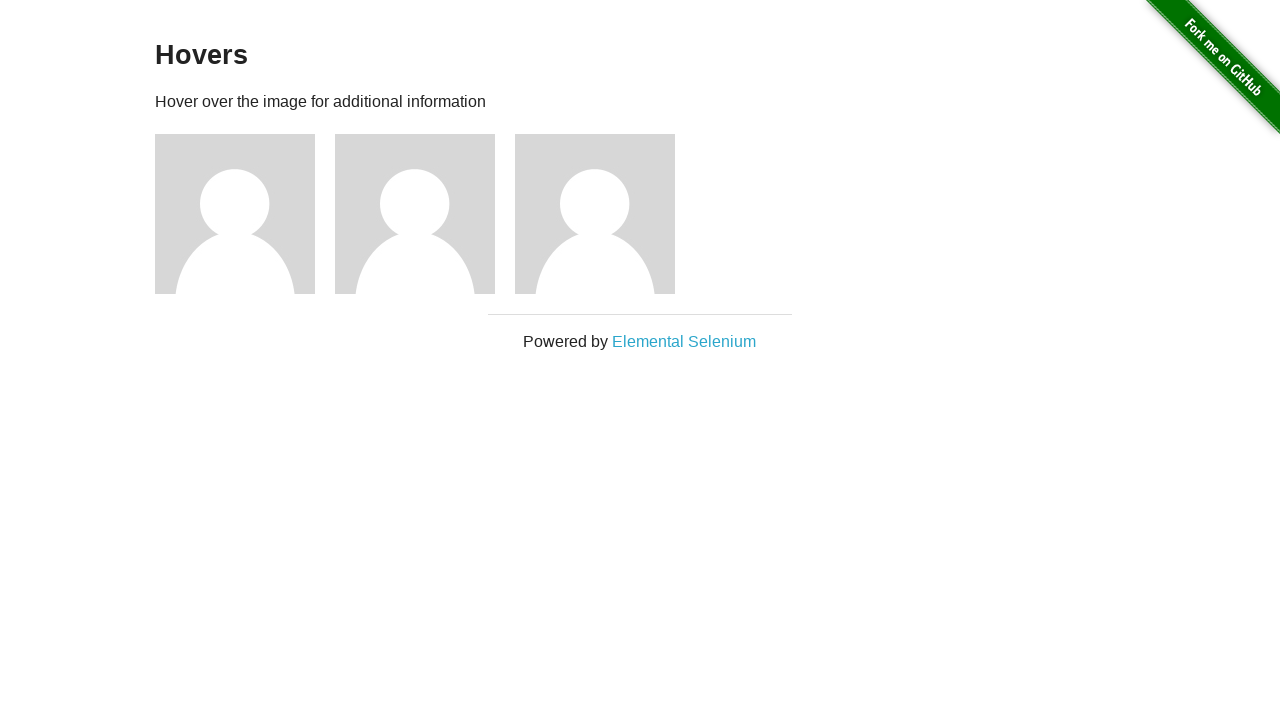

Hovered over the first avatar at (245, 214) on .figure >> nth=0
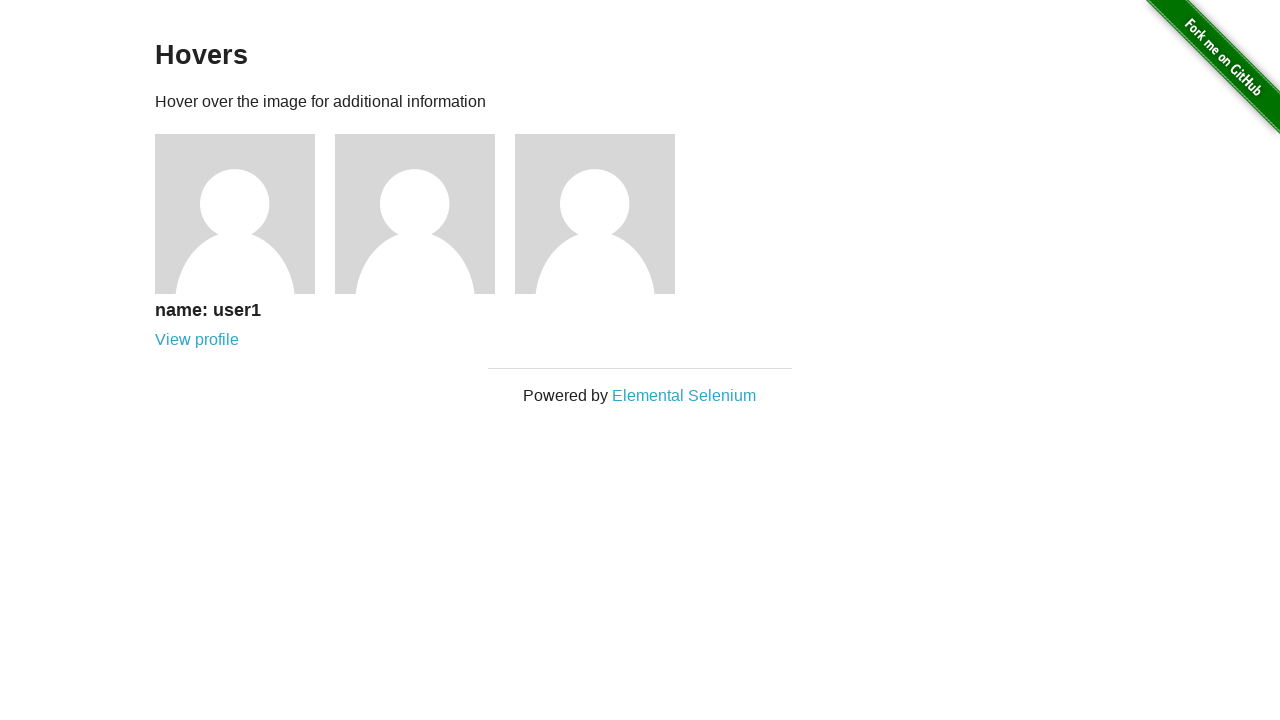

Waited for figcaption to become visible
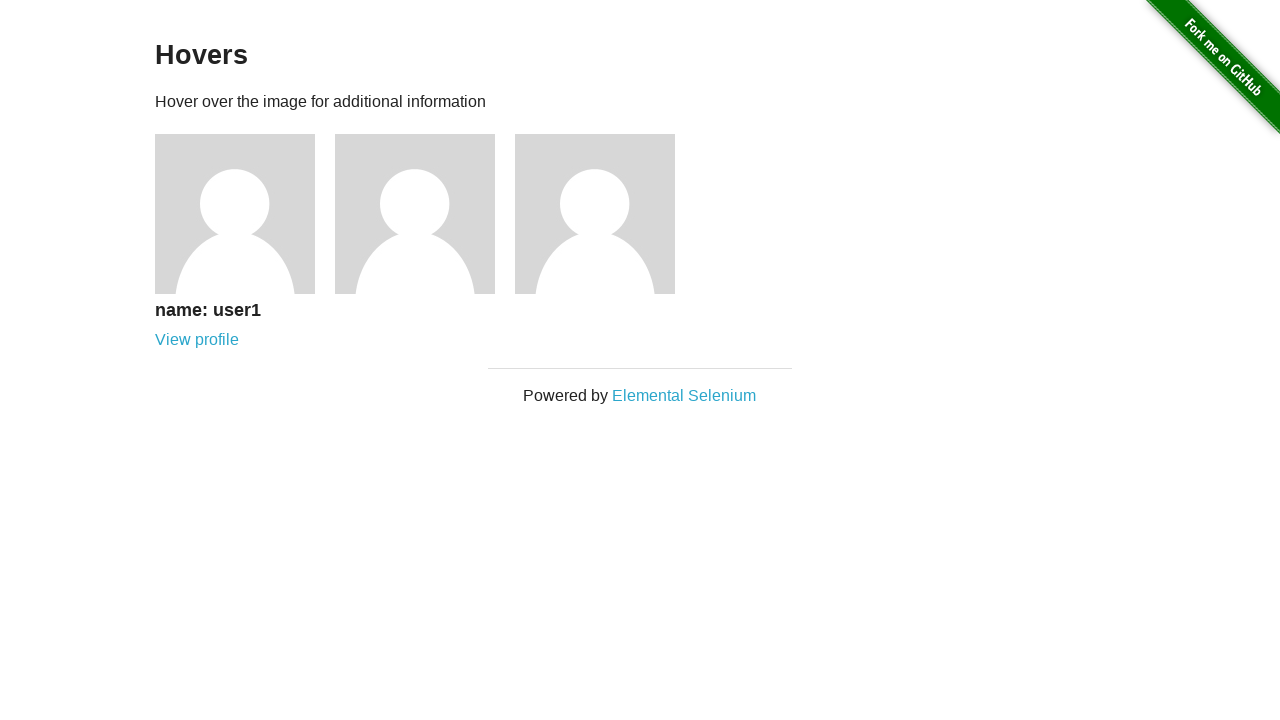

Located the first figcaption element
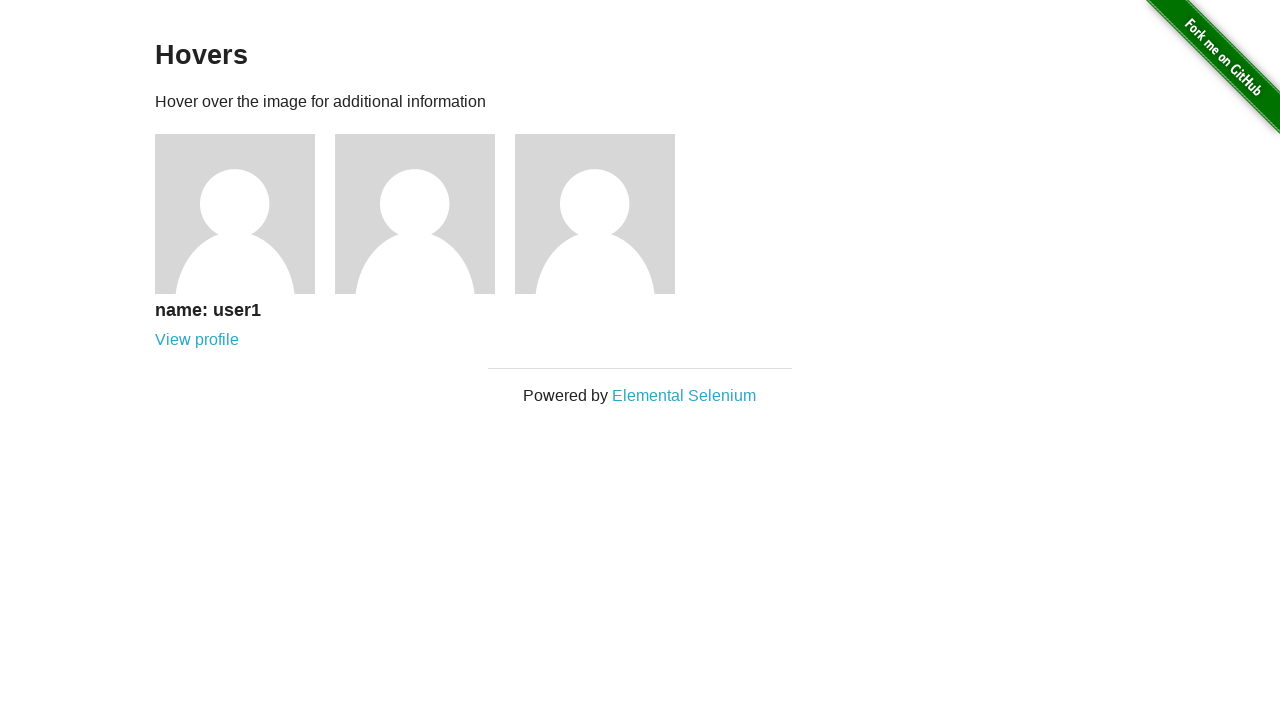

Verified that figcaption is visible
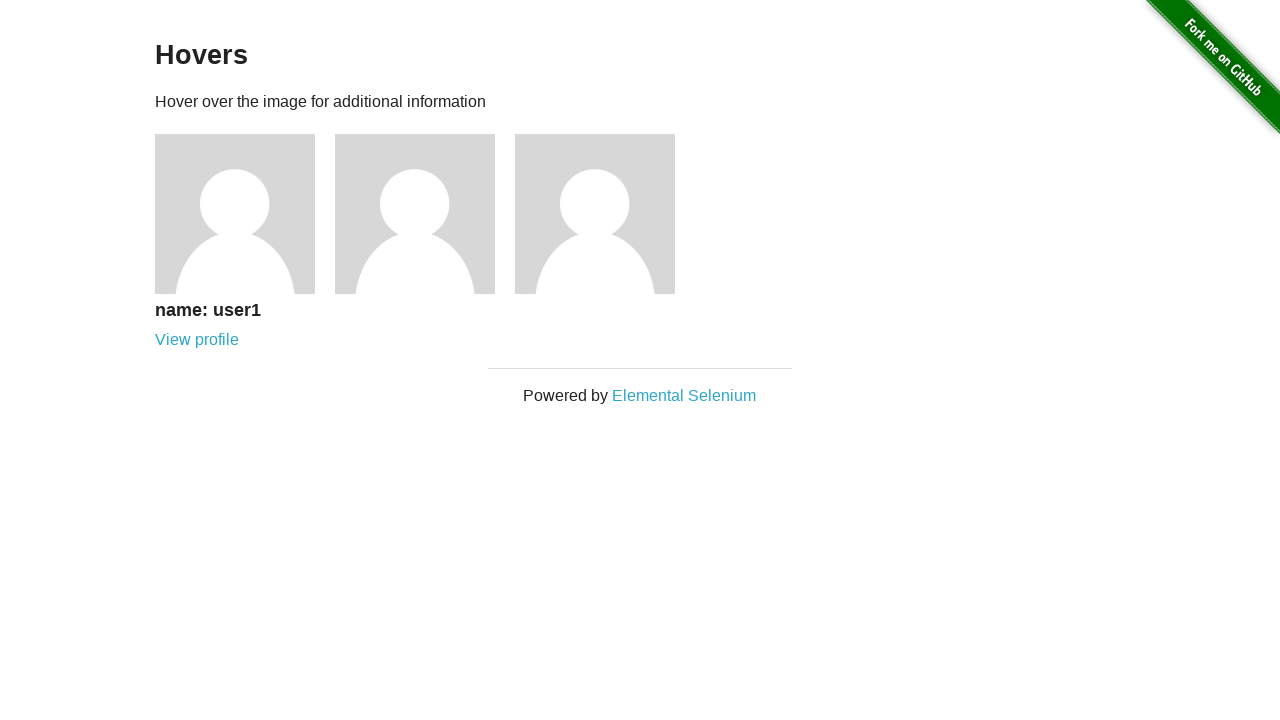

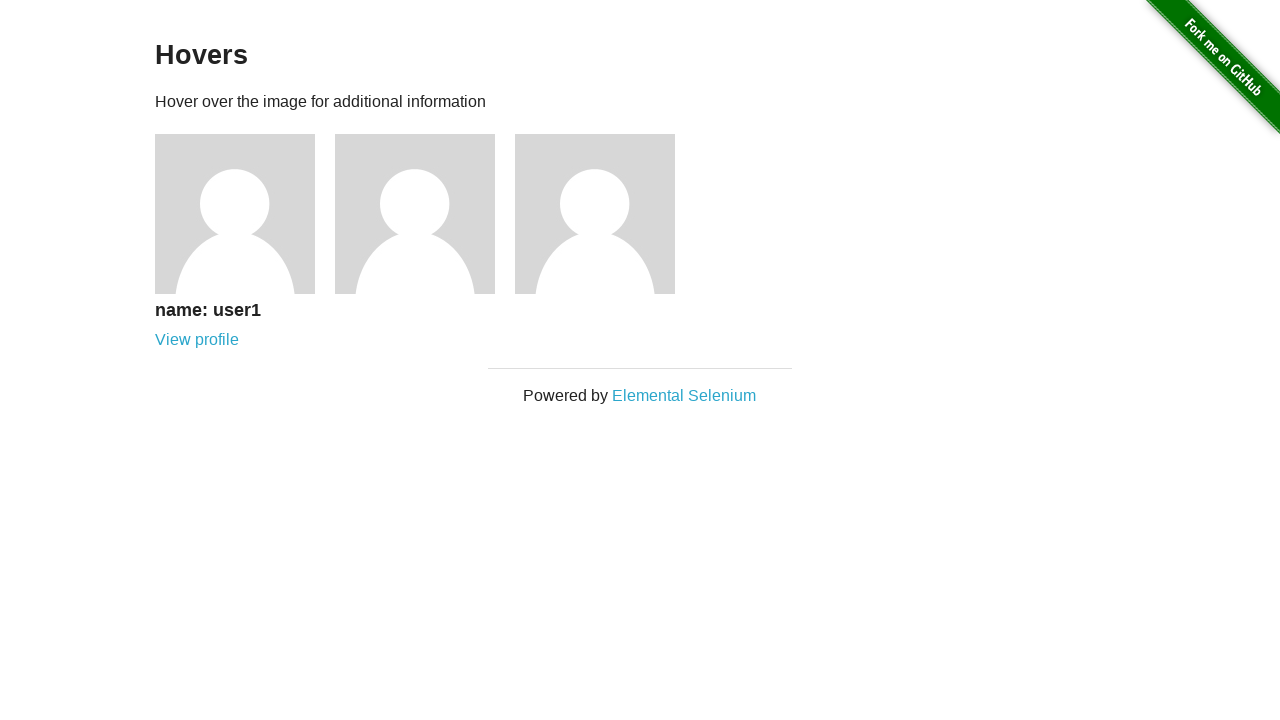